Tests keyboard shortcuts functionality on a text comparison website by entering text, copying it using keyboard shortcuts, pasting to another field, and deleting content

Starting URL: https://text-compare.com/

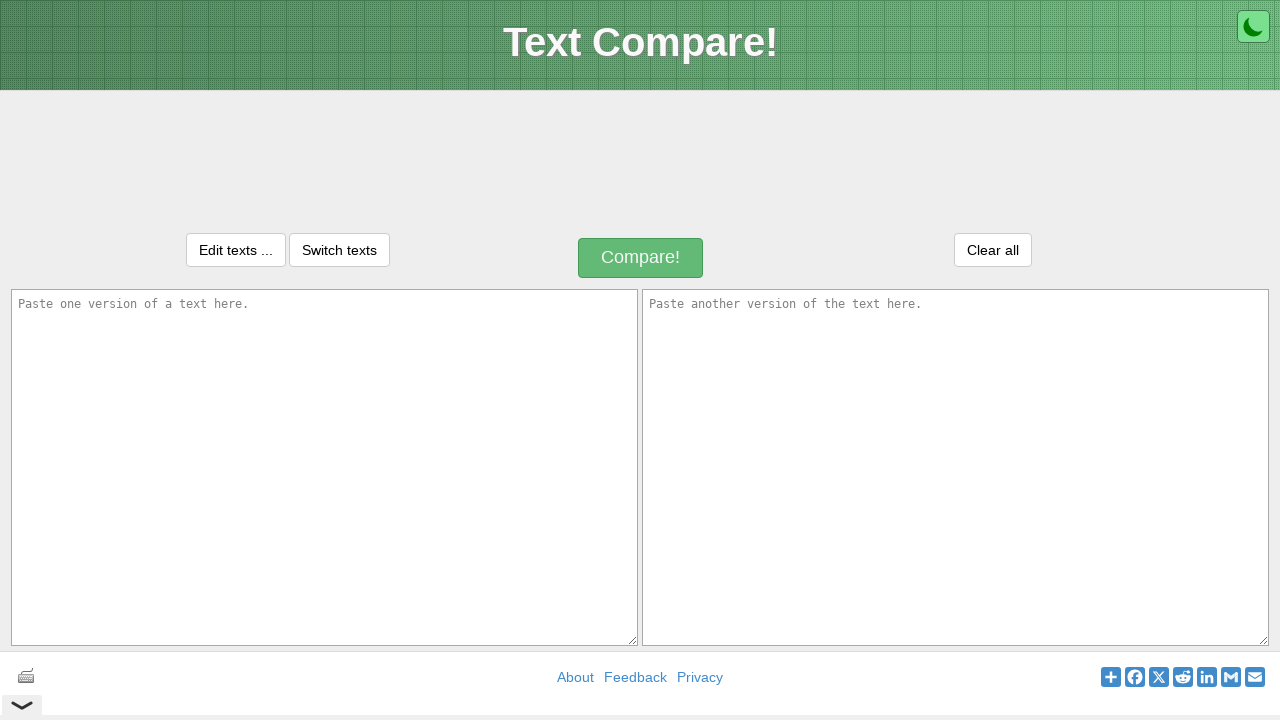

Entered text 'Hi there, hello!!' in first textarea on textarea[name='text1']
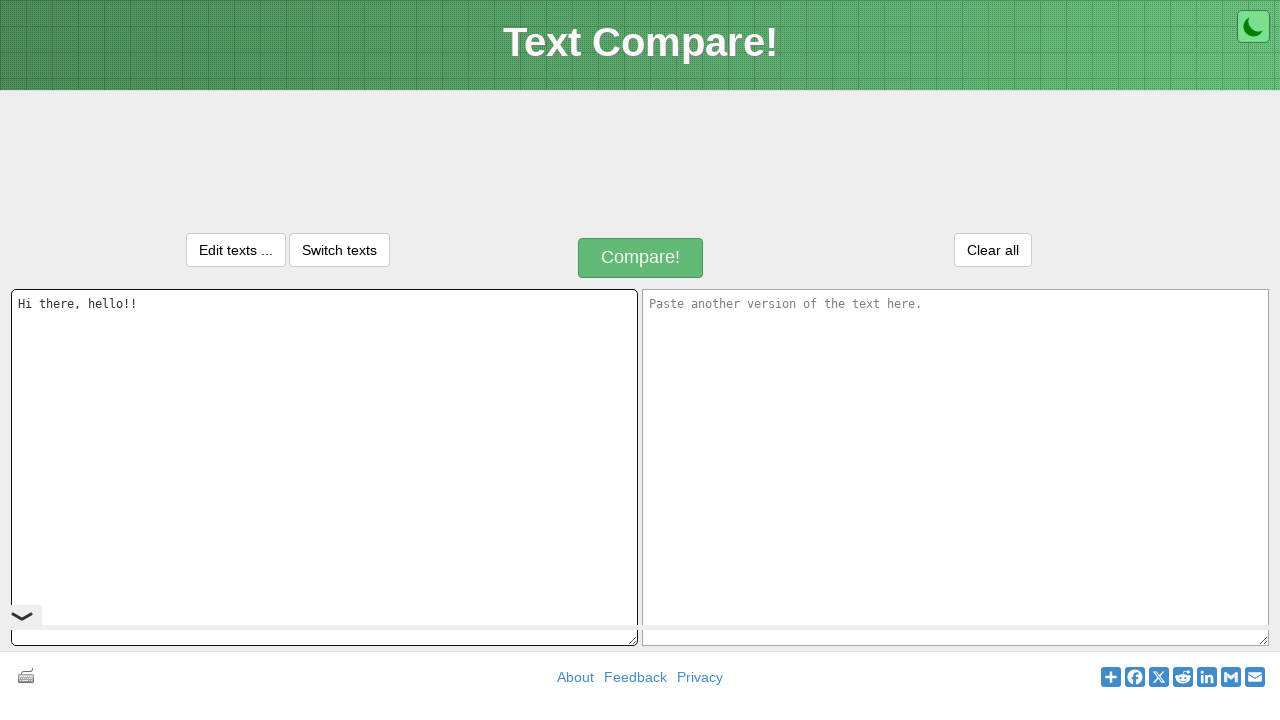

Selected all text in first textarea using Ctrl+A on textarea[name='text1']
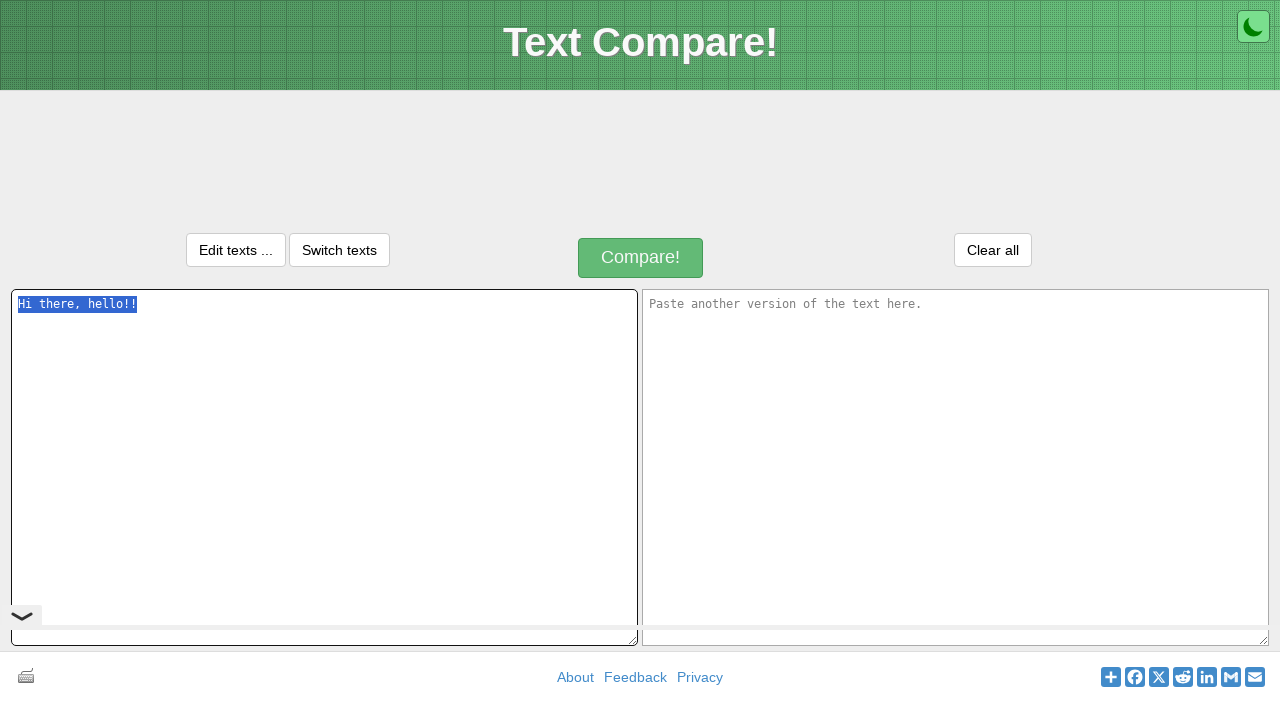

Copied selected text from first textarea using Ctrl+C on textarea[name='text1']
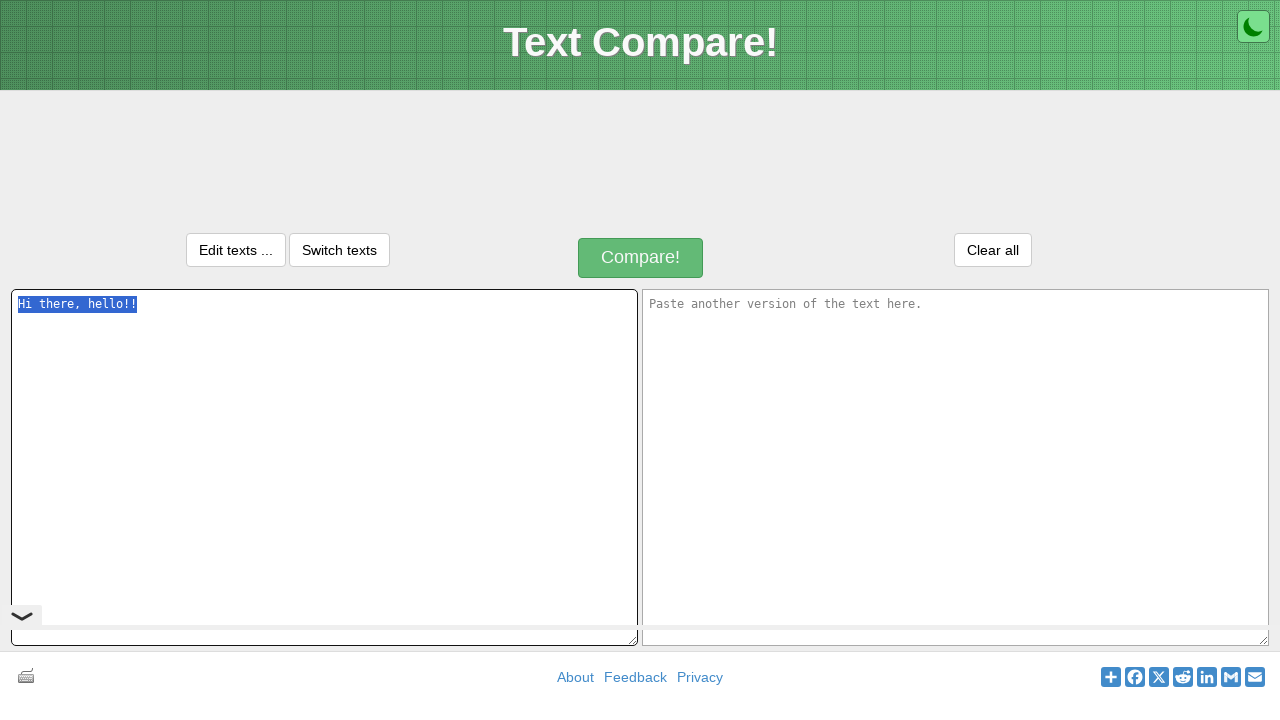

Pasted text into second textarea using Ctrl+V on textarea[name='text2']
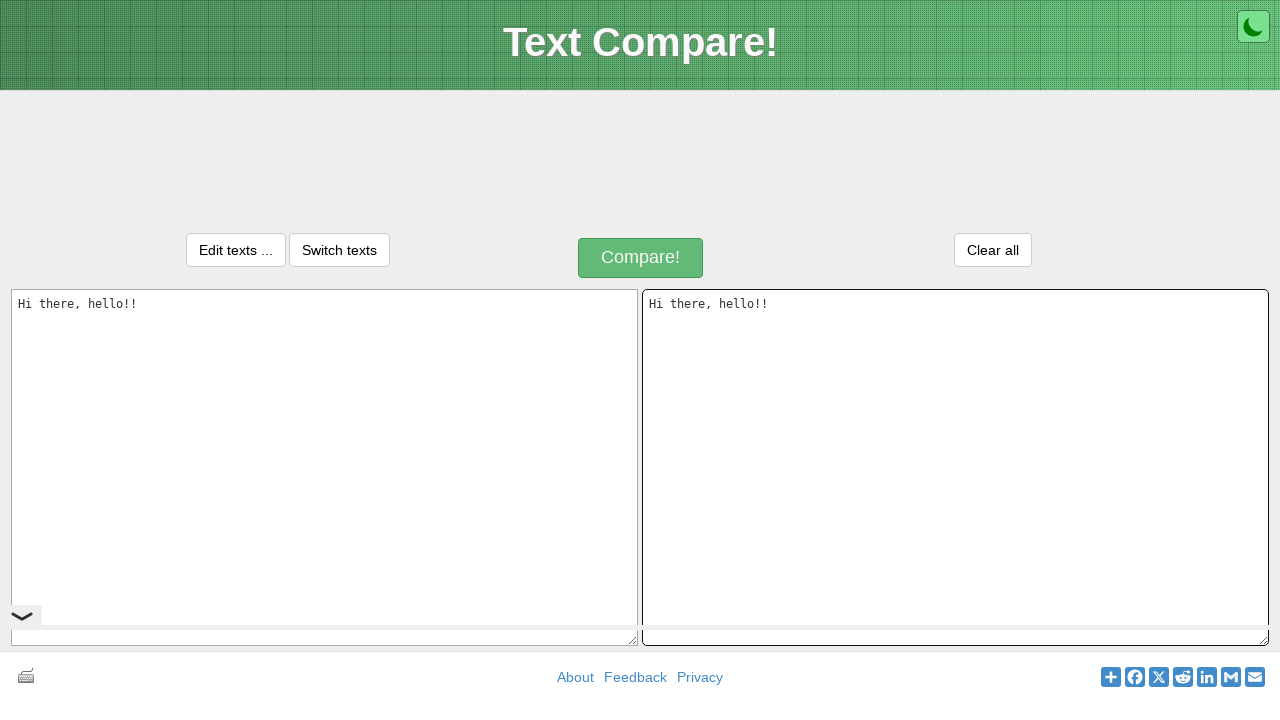

Pressed Tab to move focus away from second textarea on textarea[name='text2']
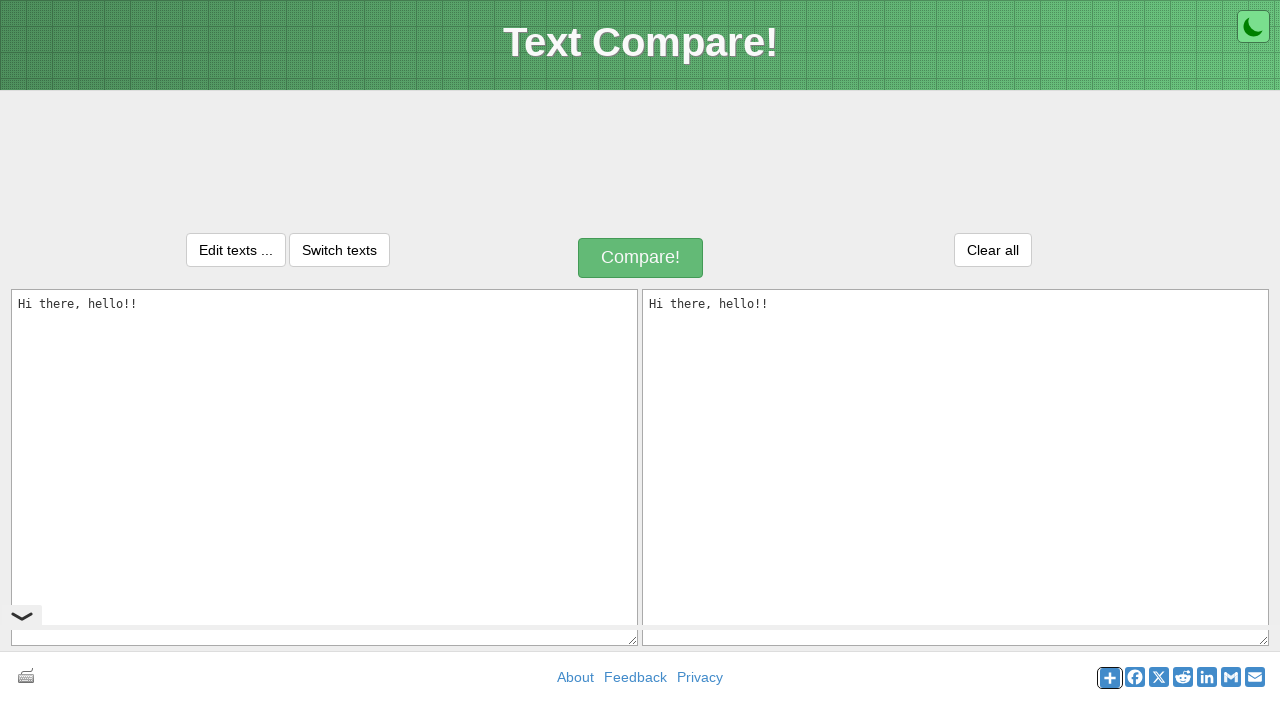

Selected all text in first textarea again using Ctrl+A on textarea[name='text1']
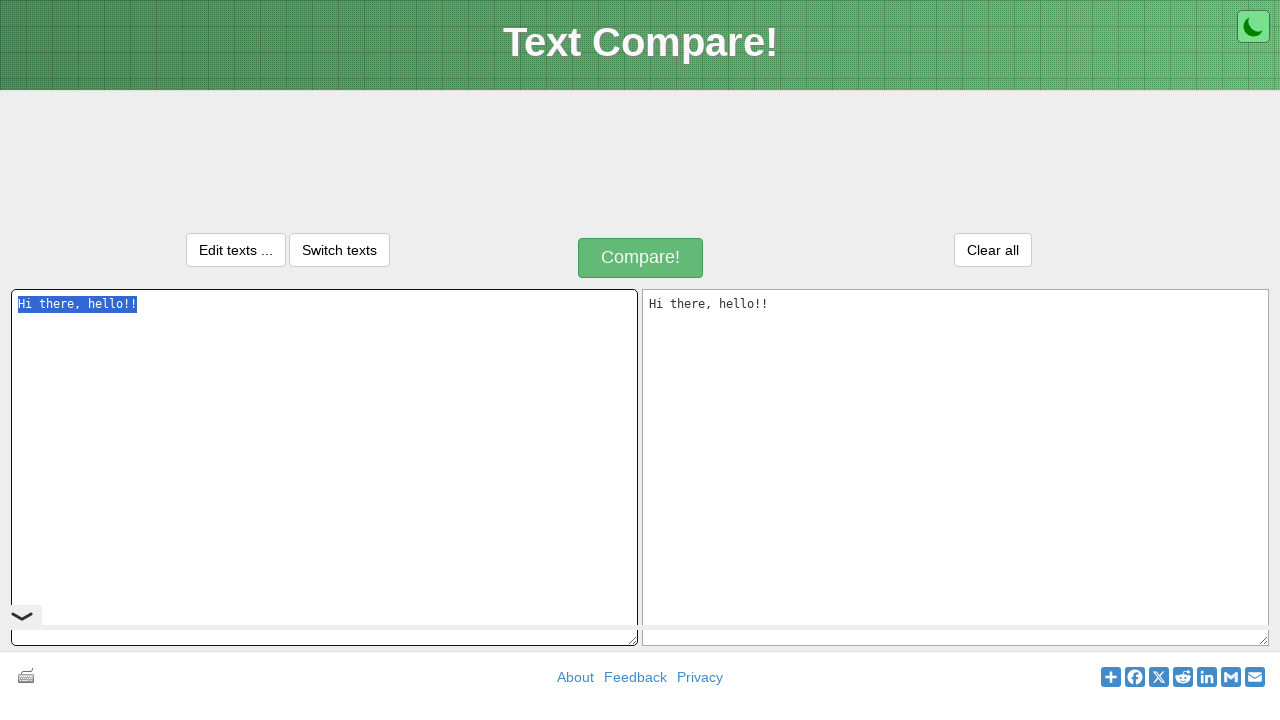

Deleted all selected text from first textarea on textarea[name='text1']
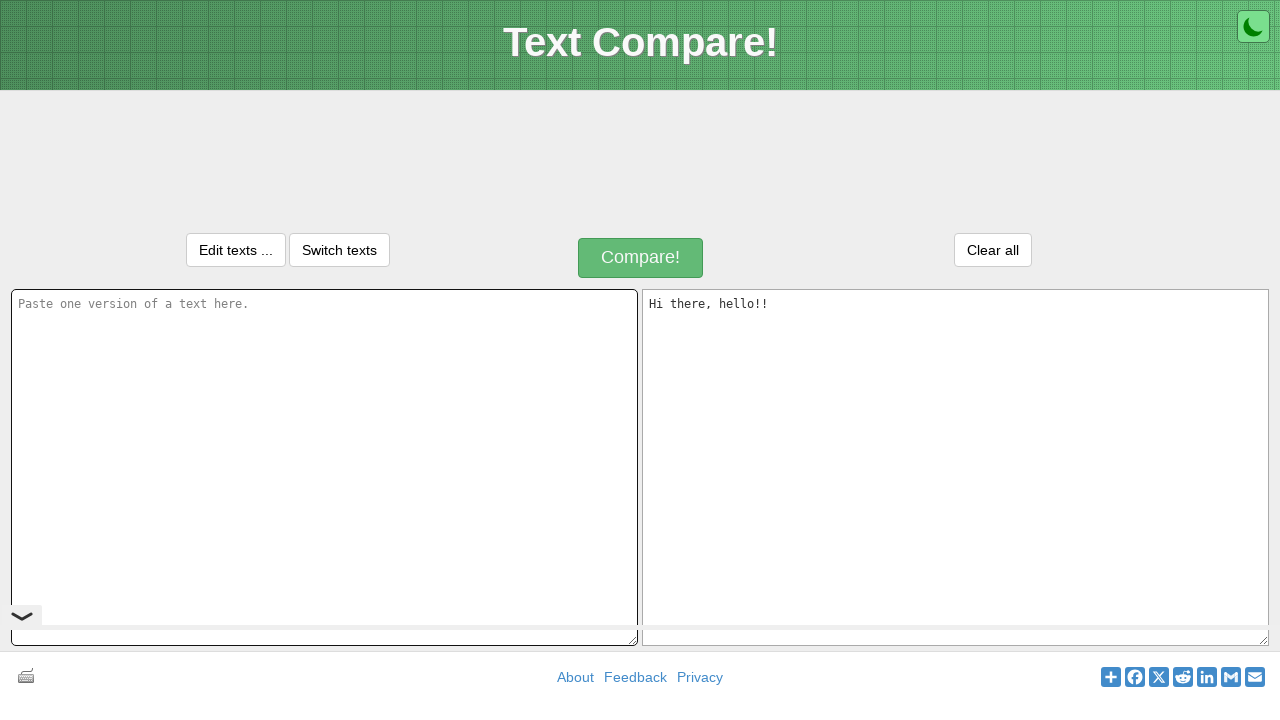

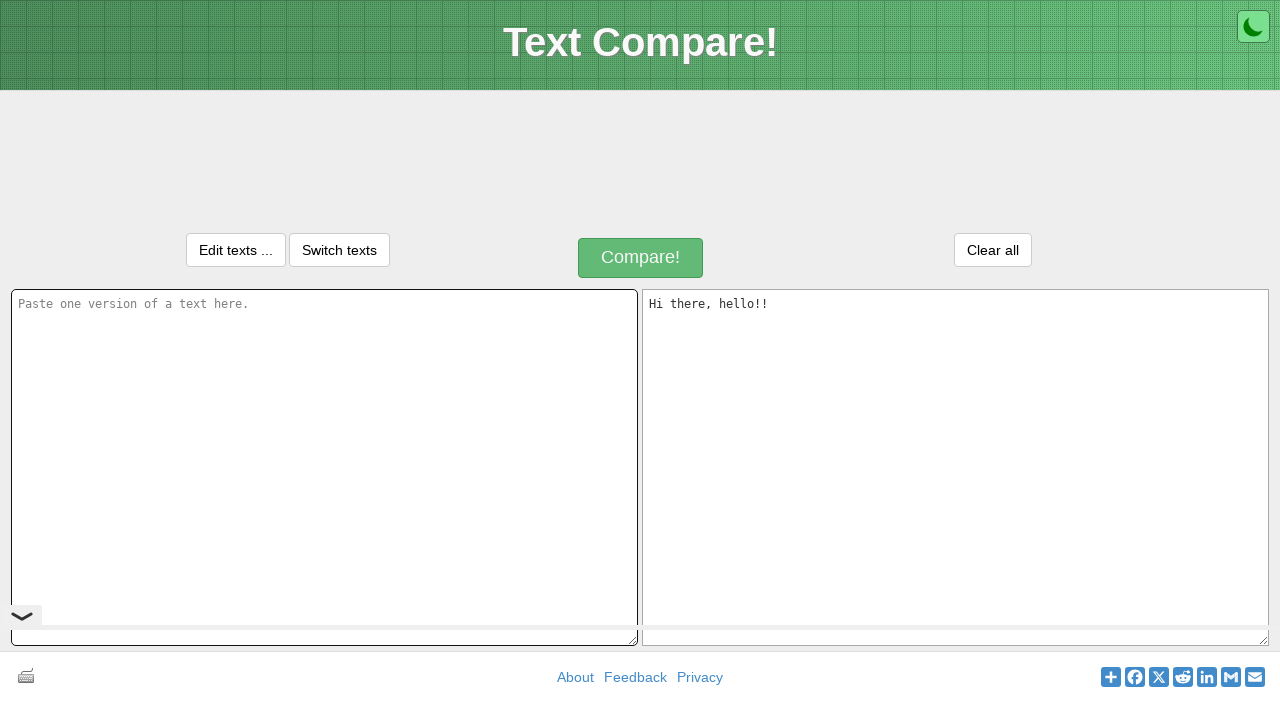